Tests the calendar date picker on Delta Airlines website by opening the departure date calendar, navigating to January, and selecting the 20th day

Starting URL: https://www.delta.com/

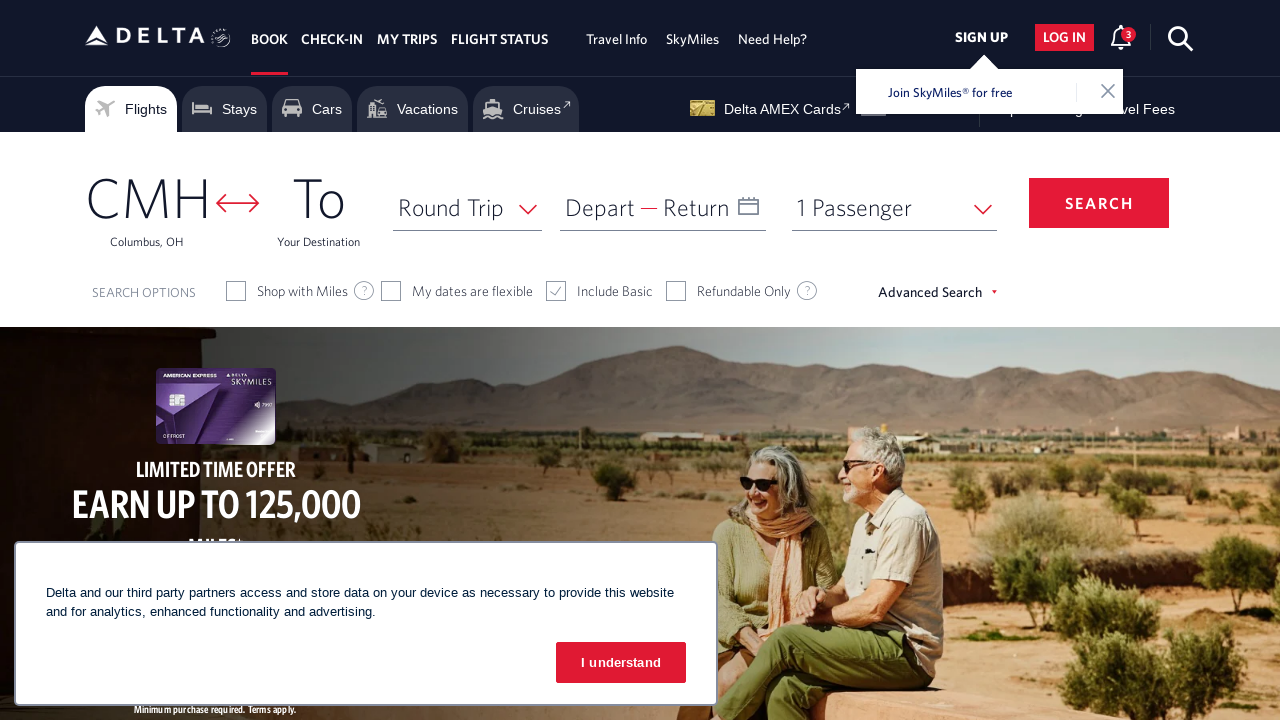

Clicked on departure date picker to open calendar at (600, 207) on xpath=//span[text()='Depart']
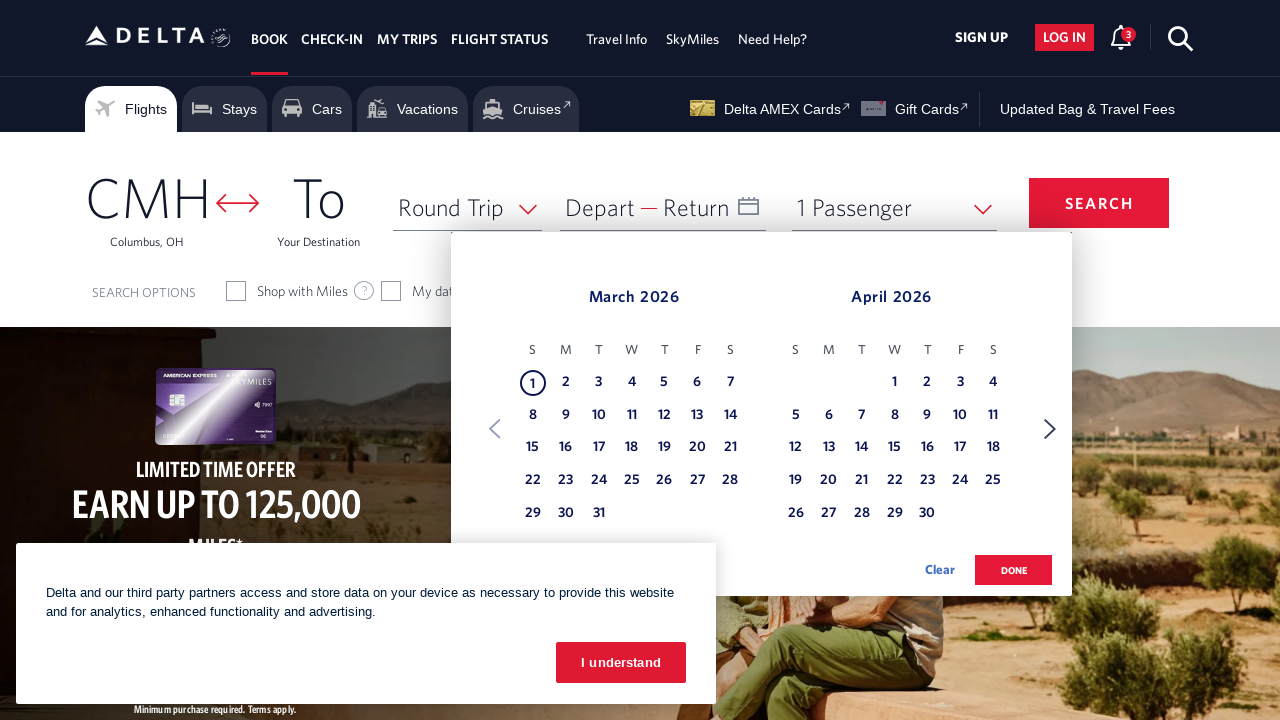

Calendar appeared with month selector visible
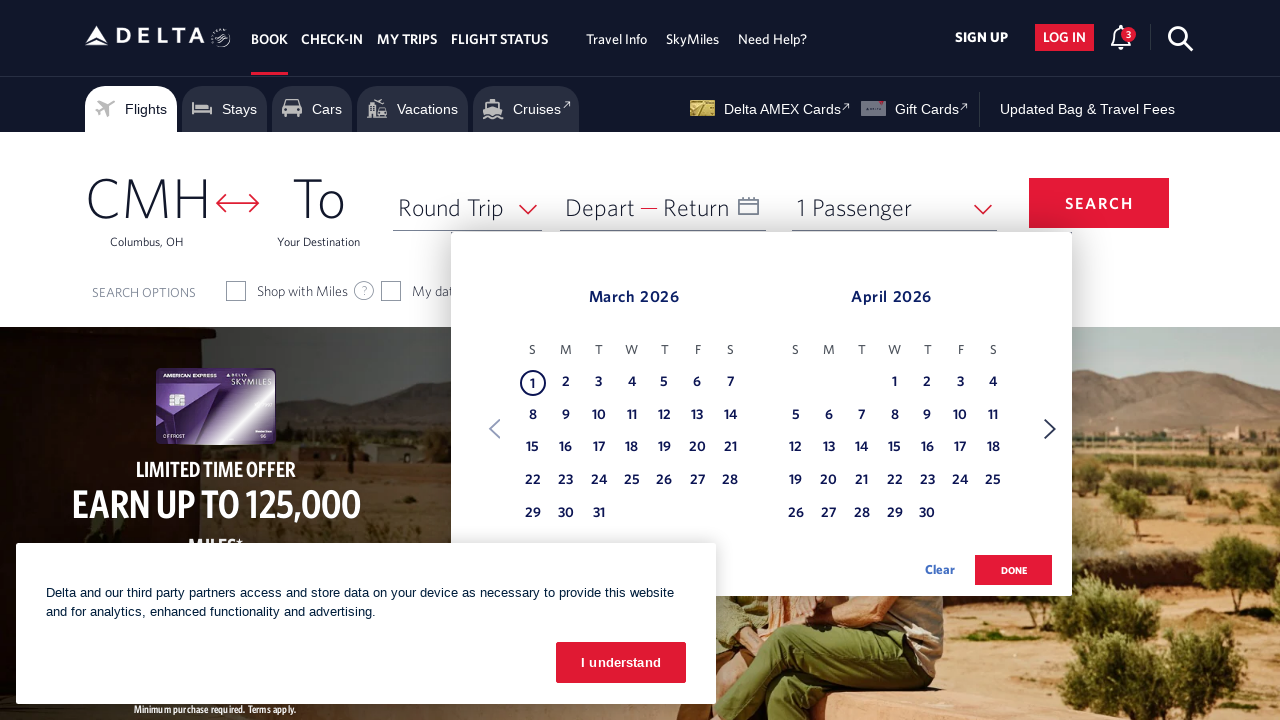

Navigated to March in the calendar
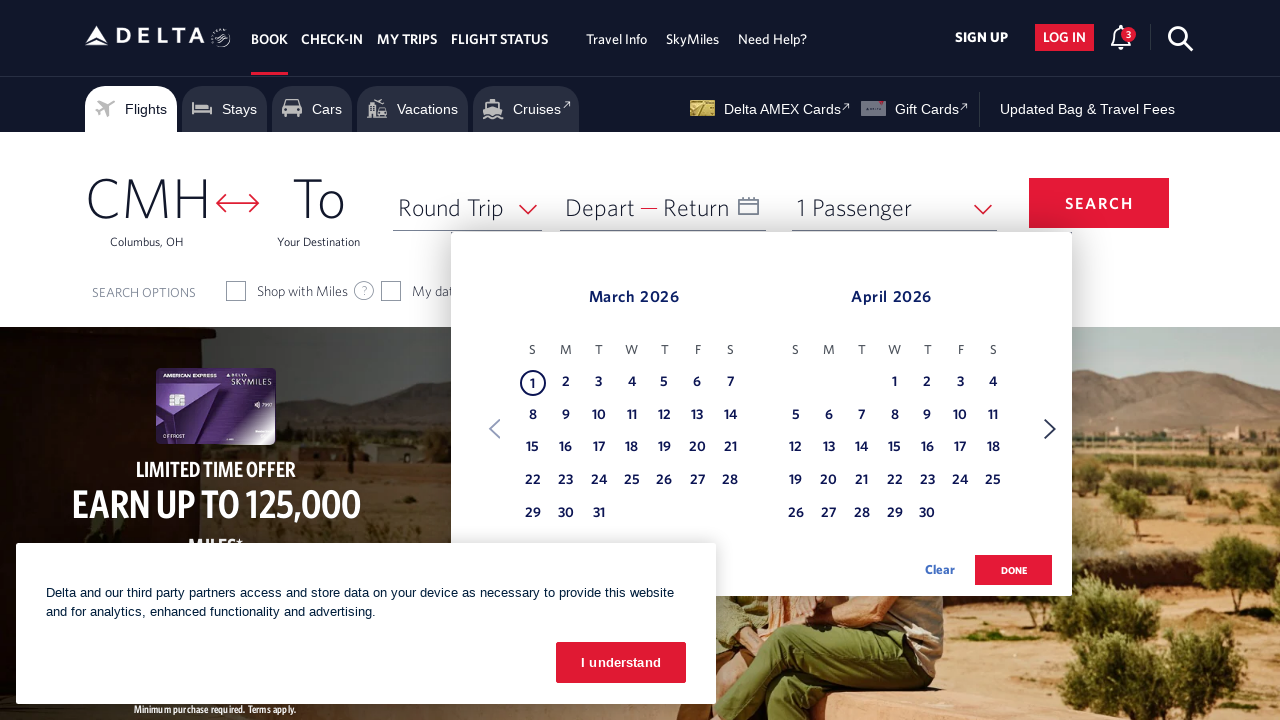

Selected the 20th day of March at (697, 448) on xpath=//table[@class='dl-datepicker-calendar']/tbody/tr/td >> nth=26
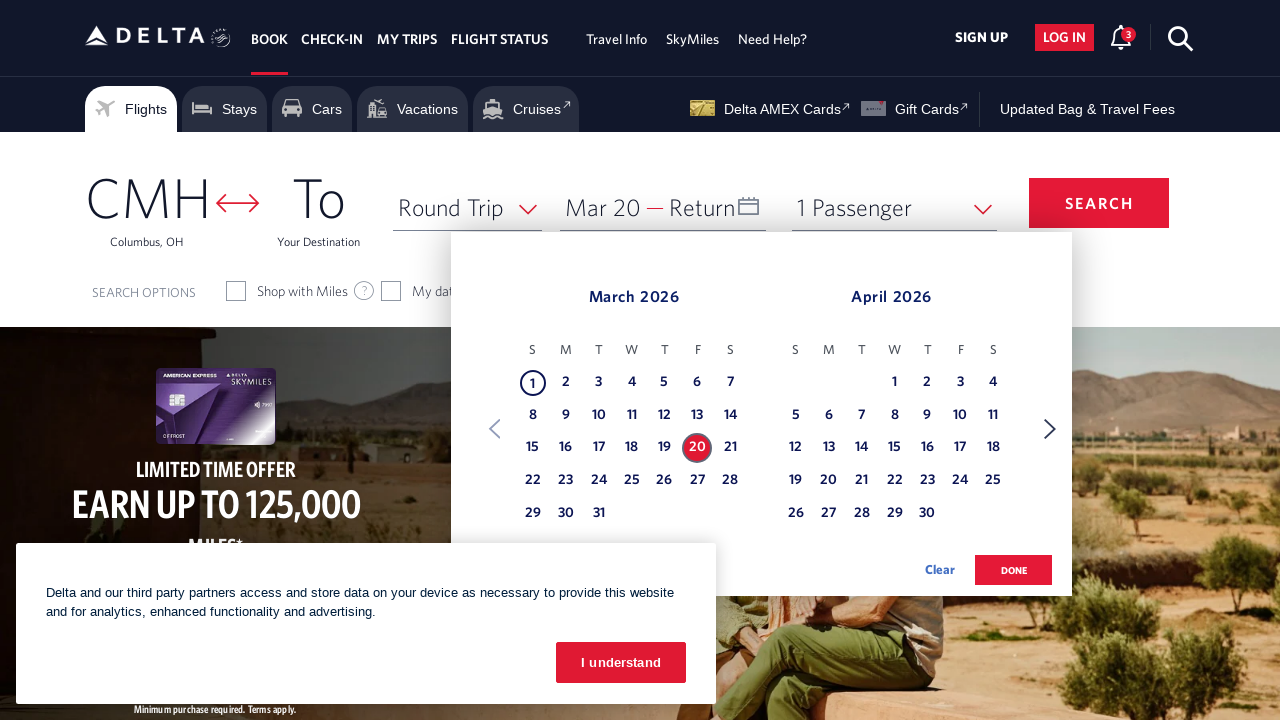

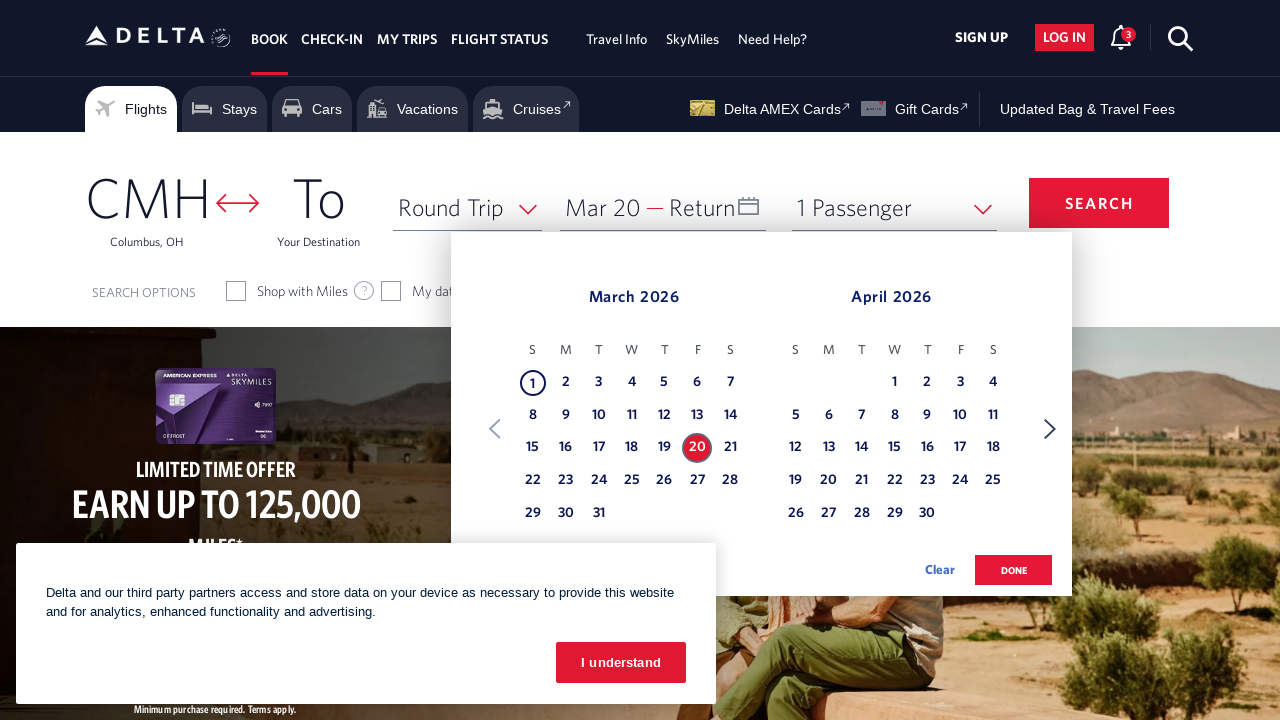